Tests the FAQ page by clicking on the FAQ tab, then opening and closing each FAQ question accordion to verify the FAQ functionality works correctly.

Starting URL: https://tikitop.io/

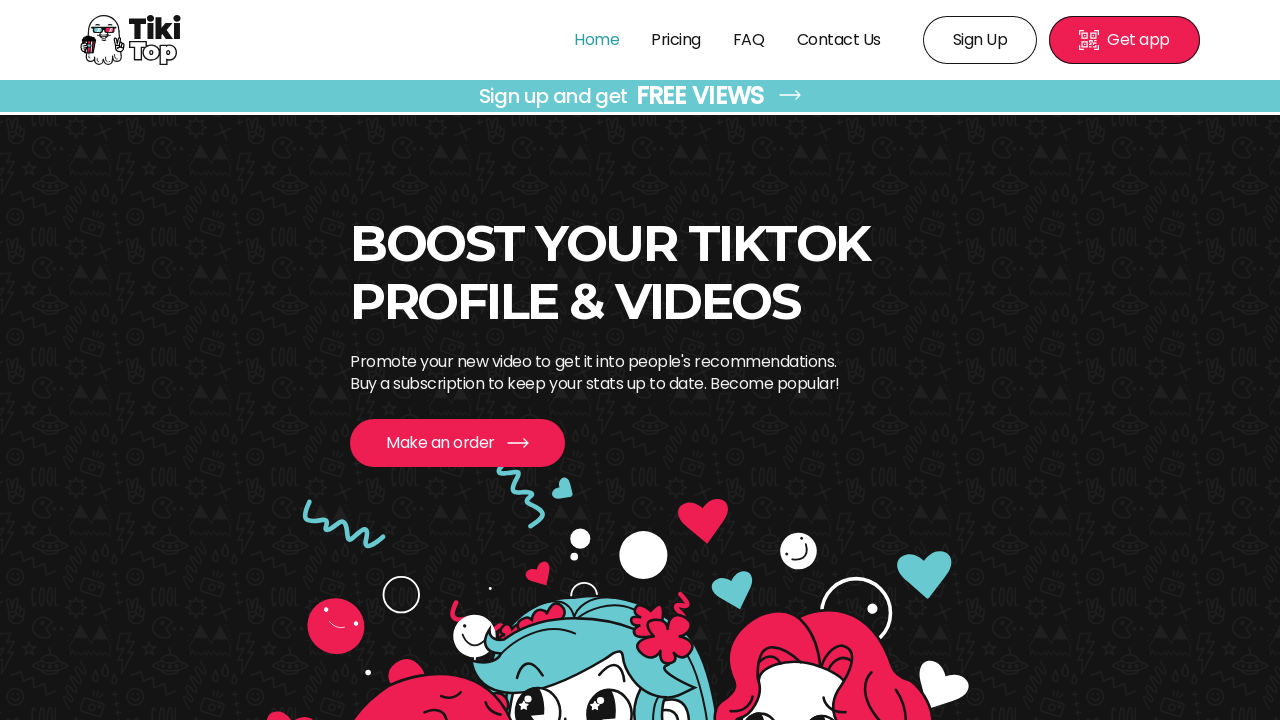

Clicked on FAQ tab at (749, 40) on text=FAQ
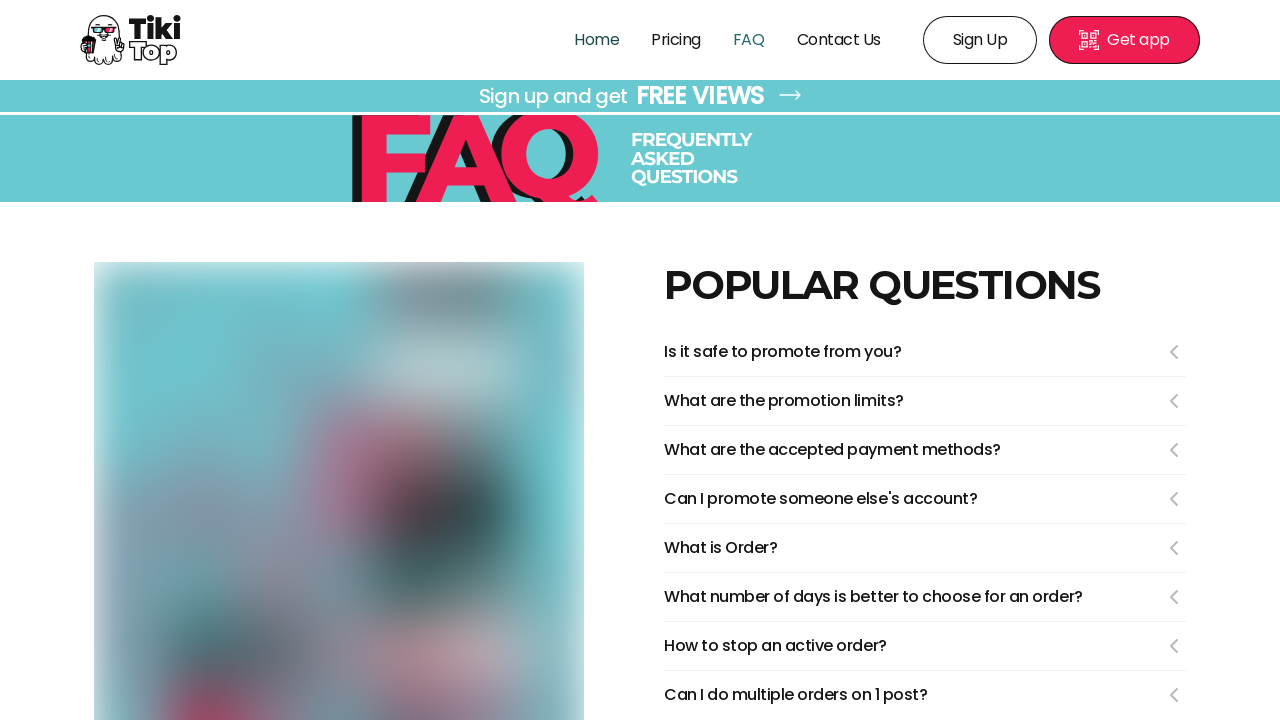

Opened FAQ question 1 at (925, 358) on li.FaqInfoItem_item__awC4B >> nth=0
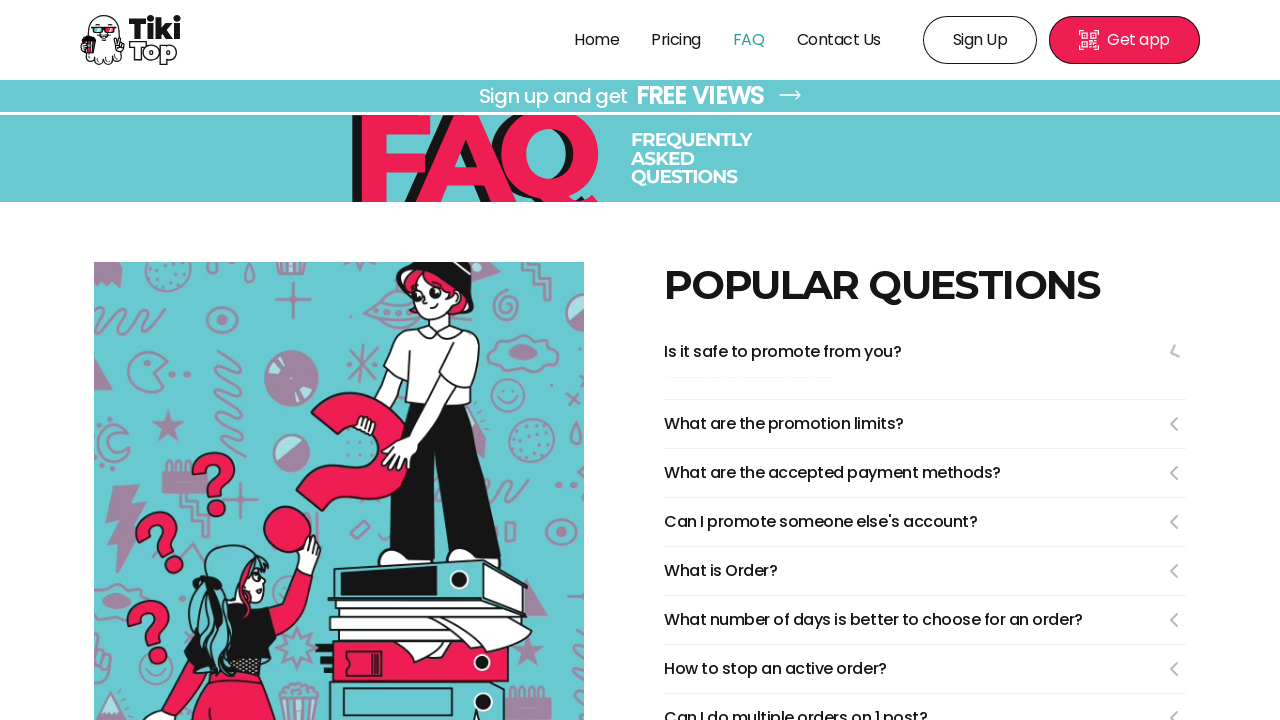

Closed FAQ question 1 at (925, 352) on summary.FaqInfoItem_faqSummary__eKNYE >> nth=0
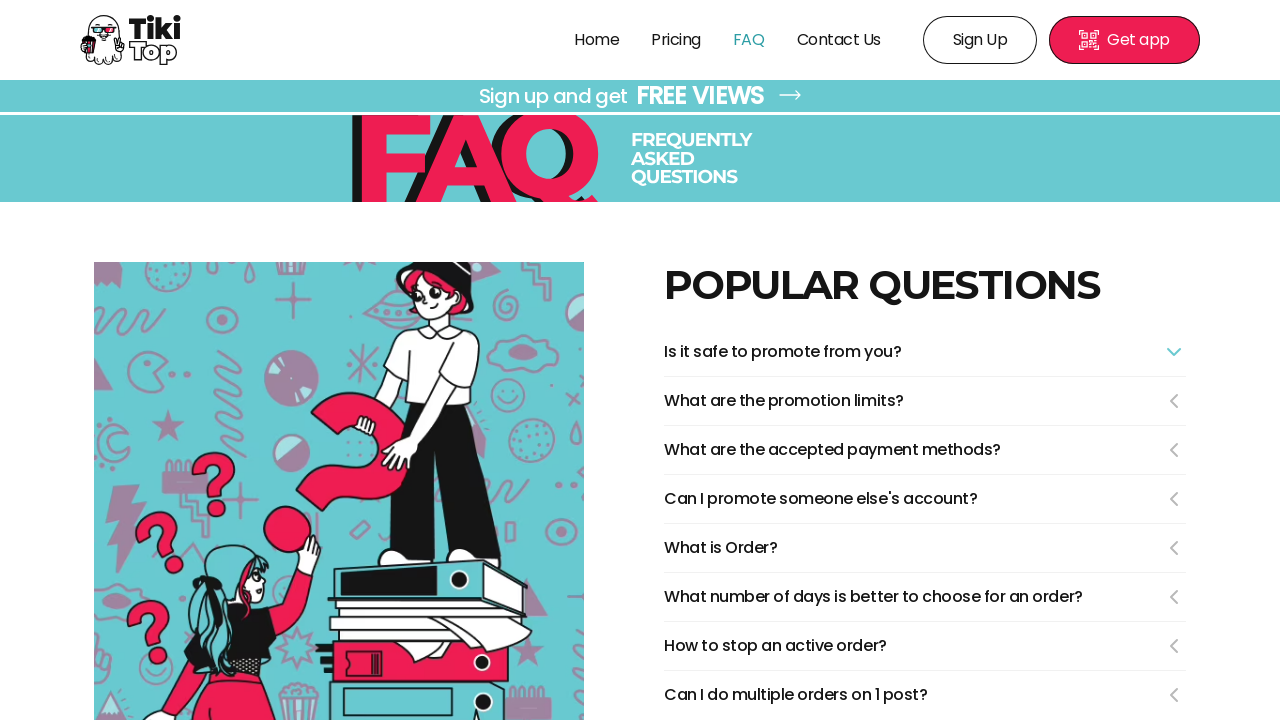

Opened FAQ question 2 at (925, 408) on li.FaqInfoItem_item__awC4B >> nth=1
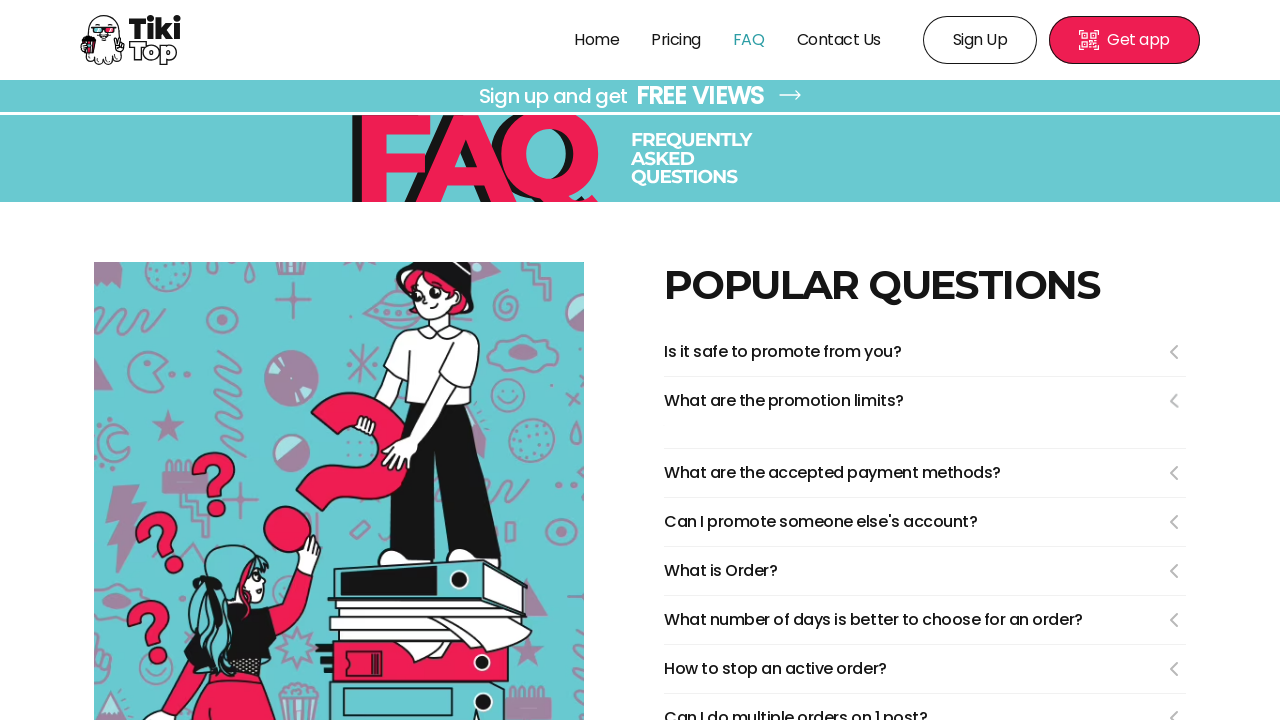

Closed FAQ question 2 at (925, 401) on li.FaqInfoItem_item__awC4B:nth-child(2) summary.FaqInfoItem_faqSummary__eKNYE
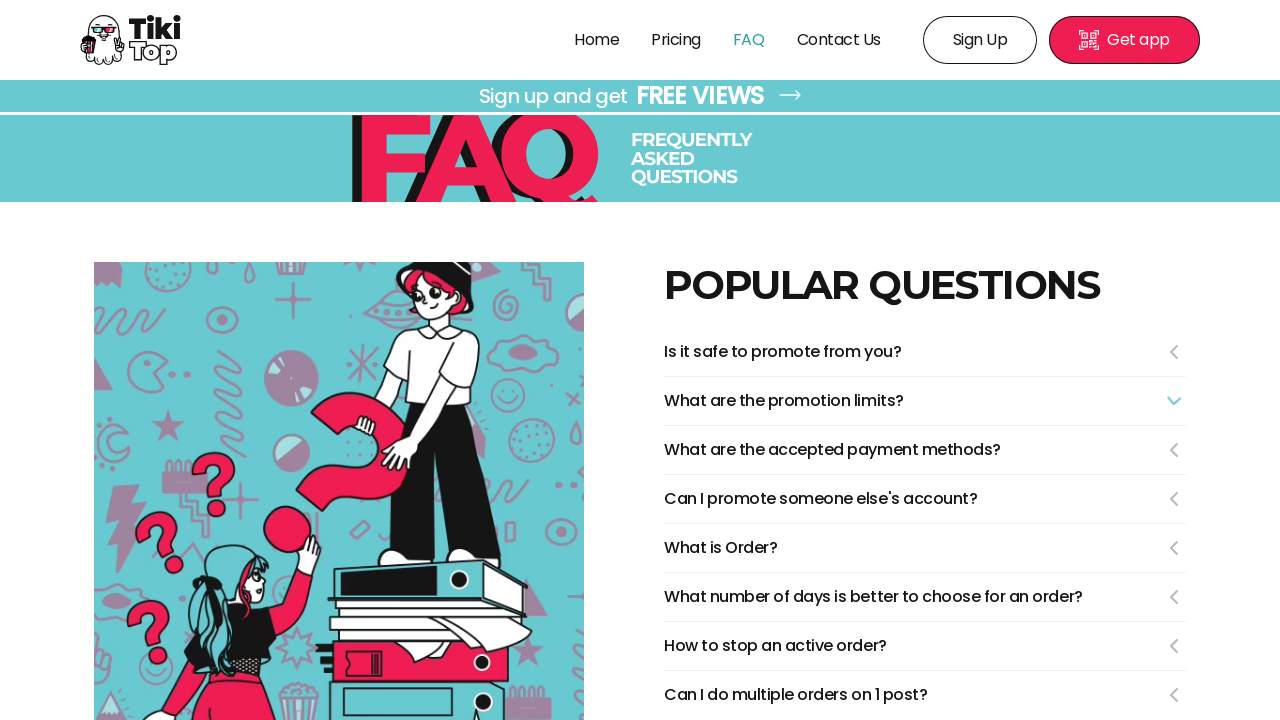

Opened FAQ question 3 at (925, 456) on li.FaqInfoItem_item__awC4B >> nth=2
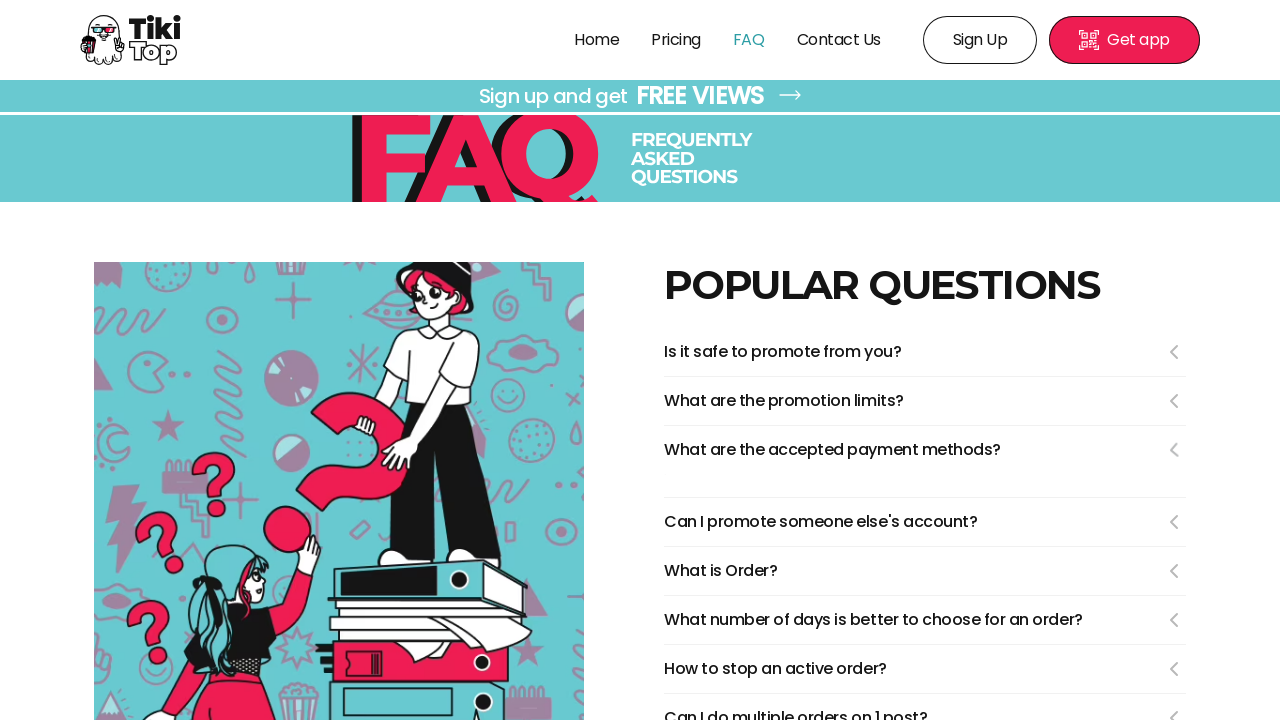

Closed FAQ question 3 at (925, 450) on li.FaqInfoItem_item__awC4B:nth-child(3) summary.FaqInfoItem_faqSummary__eKNYE
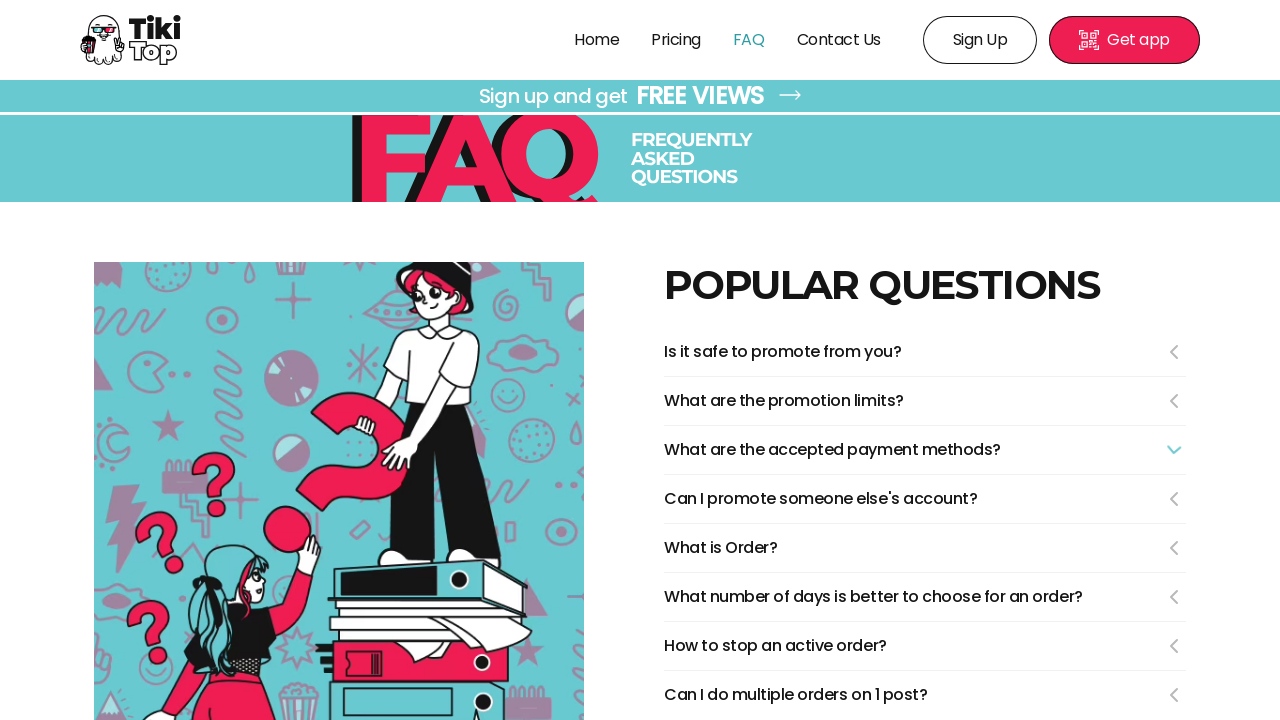

Opened FAQ question 4 at (925, 506) on li.FaqInfoItem_item__awC4B >> nth=3
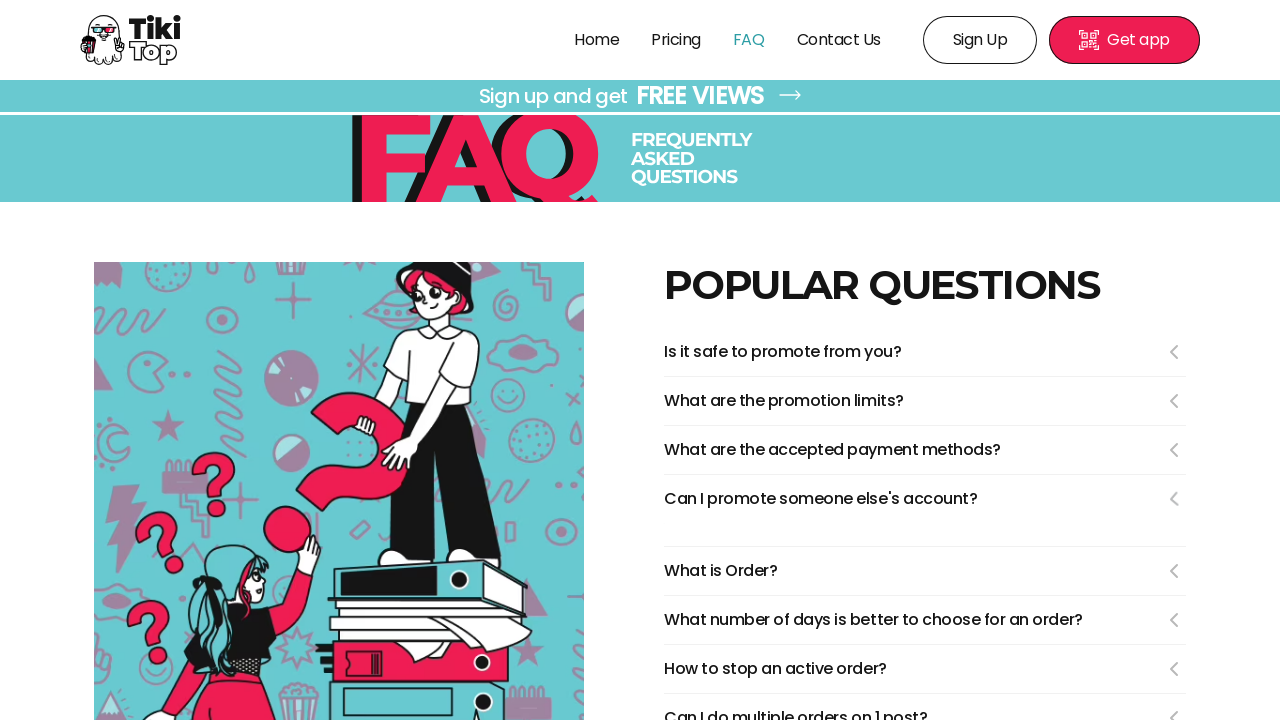

Closed FAQ question 4 at (925, 499) on li.FaqInfoItem_item__awC4B:nth-child(4) summary.FaqInfoItem_faqSummary__eKNYE
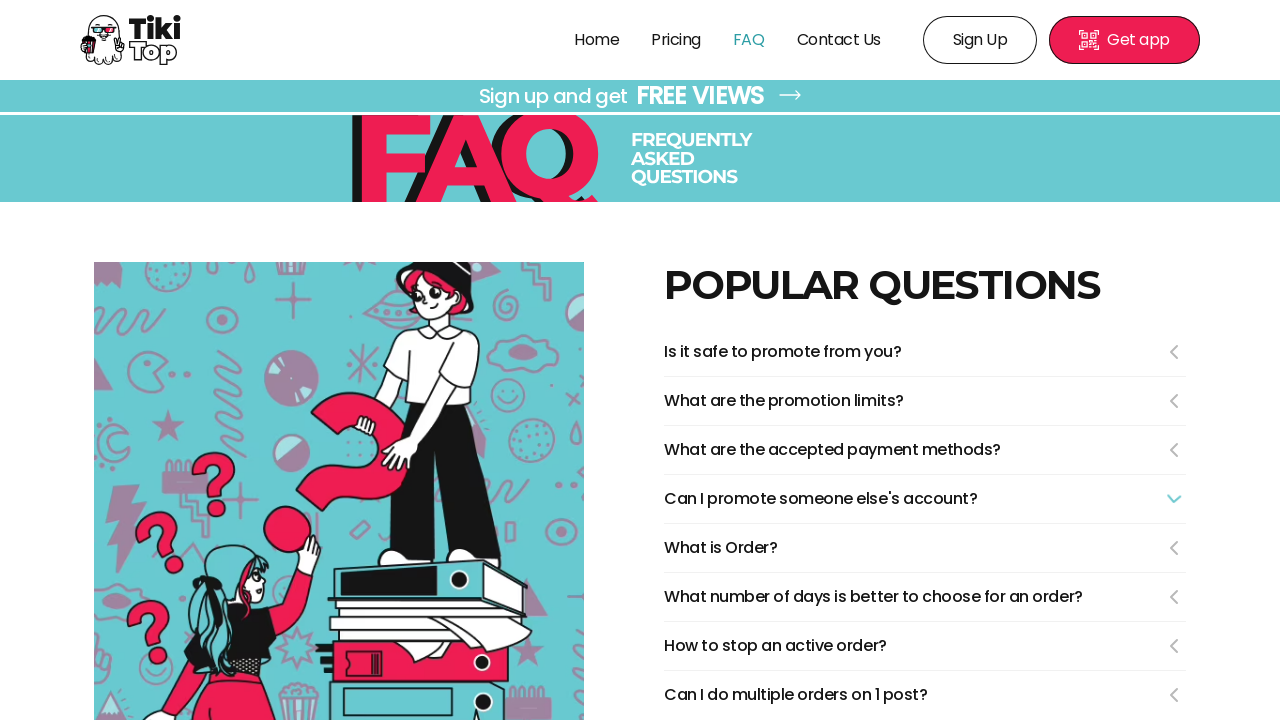

Opened FAQ question 5 at (925, 554) on li.FaqInfoItem_item__awC4B >> nth=4
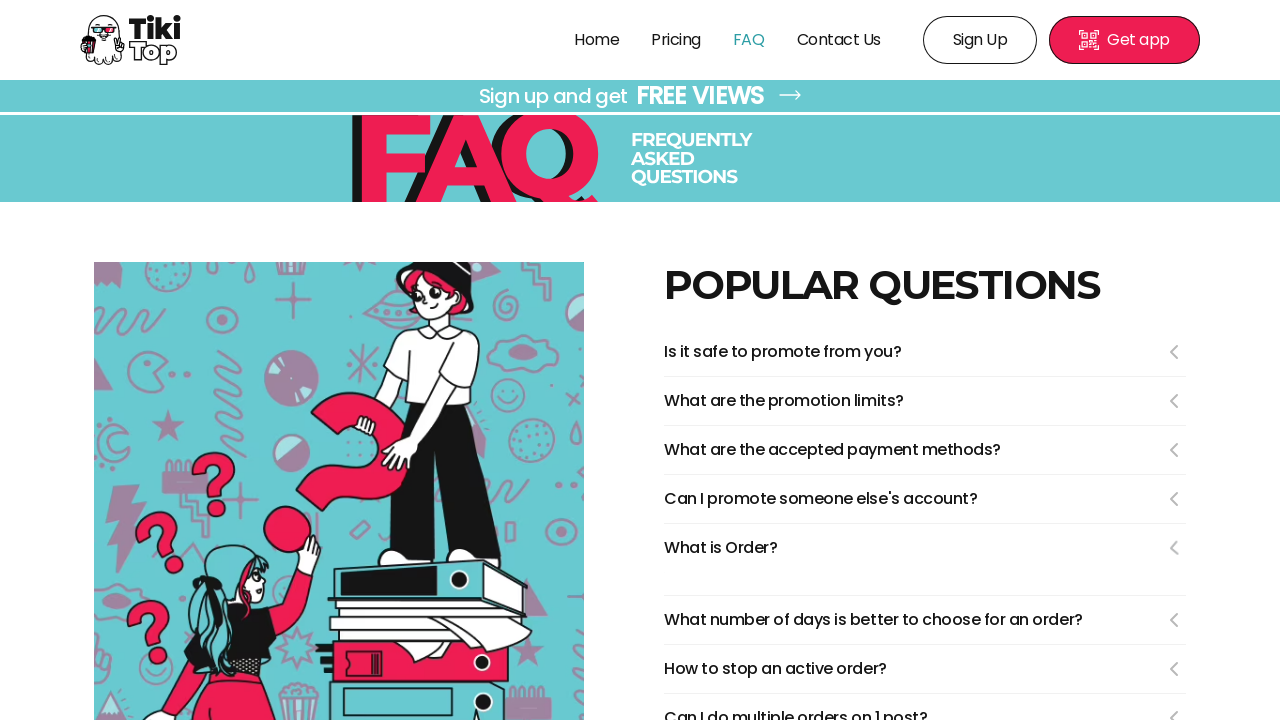

Closed FAQ question 5 at (925, 548) on li.FaqInfoItem_item__awC4B:nth-child(5) summary.FaqInfoItem_faqSummary__eKNYE
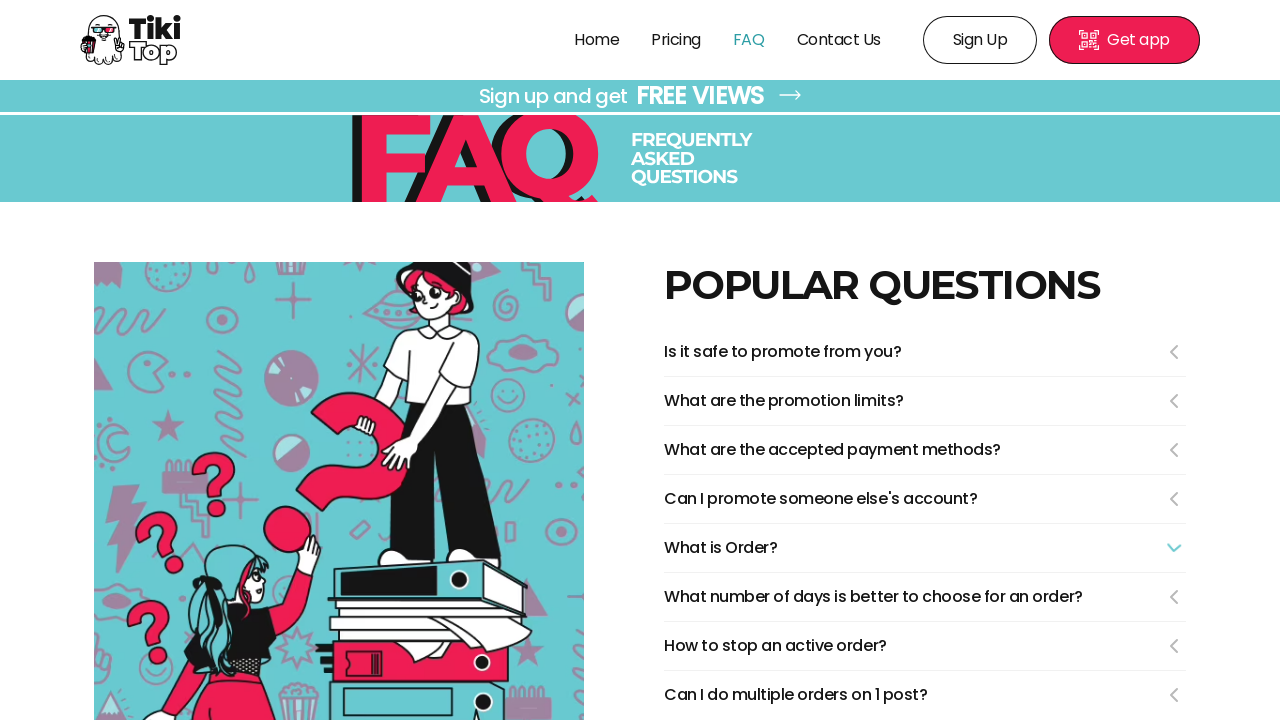

Opened FAQ question 6 at (925, 604) on li.FaqInfoItem_item__awC4B >> nth=5
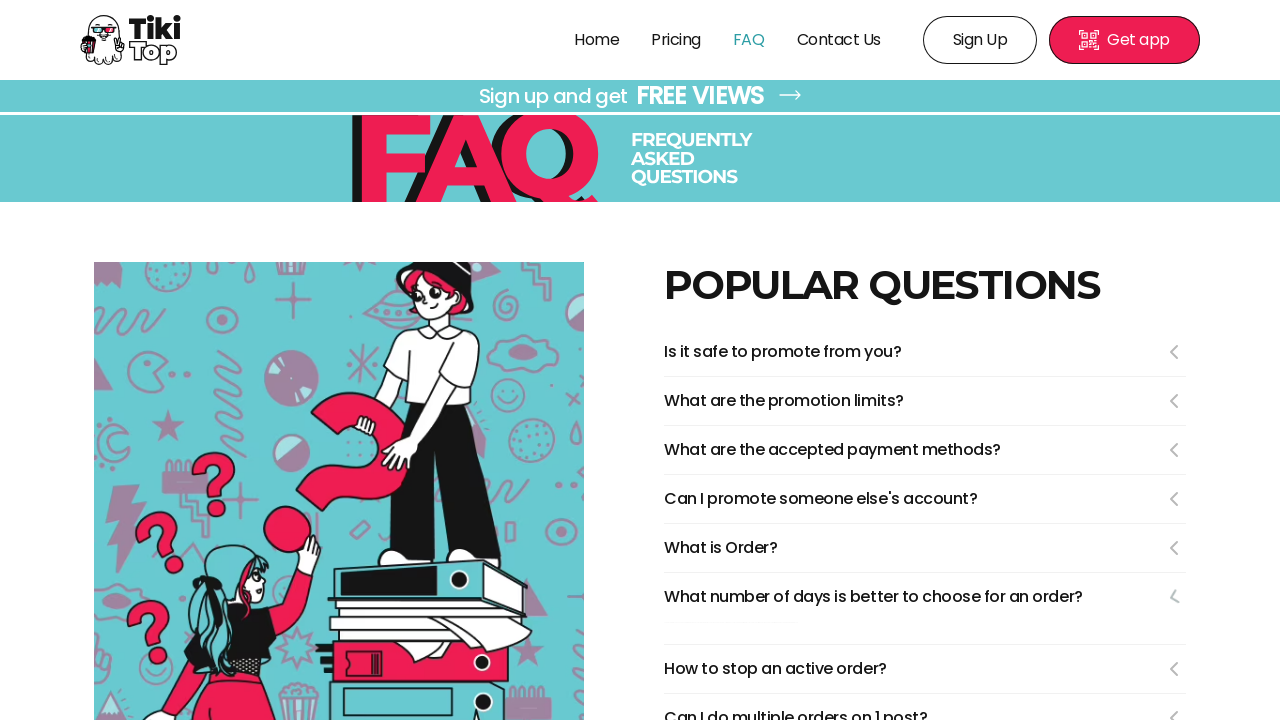

Closed FAQ question 6 at (925, 597) on li.FaqInfoItem_item__awC4B:nth-child(6) summary.FaqInfoItem_faqSummary__eKNYE
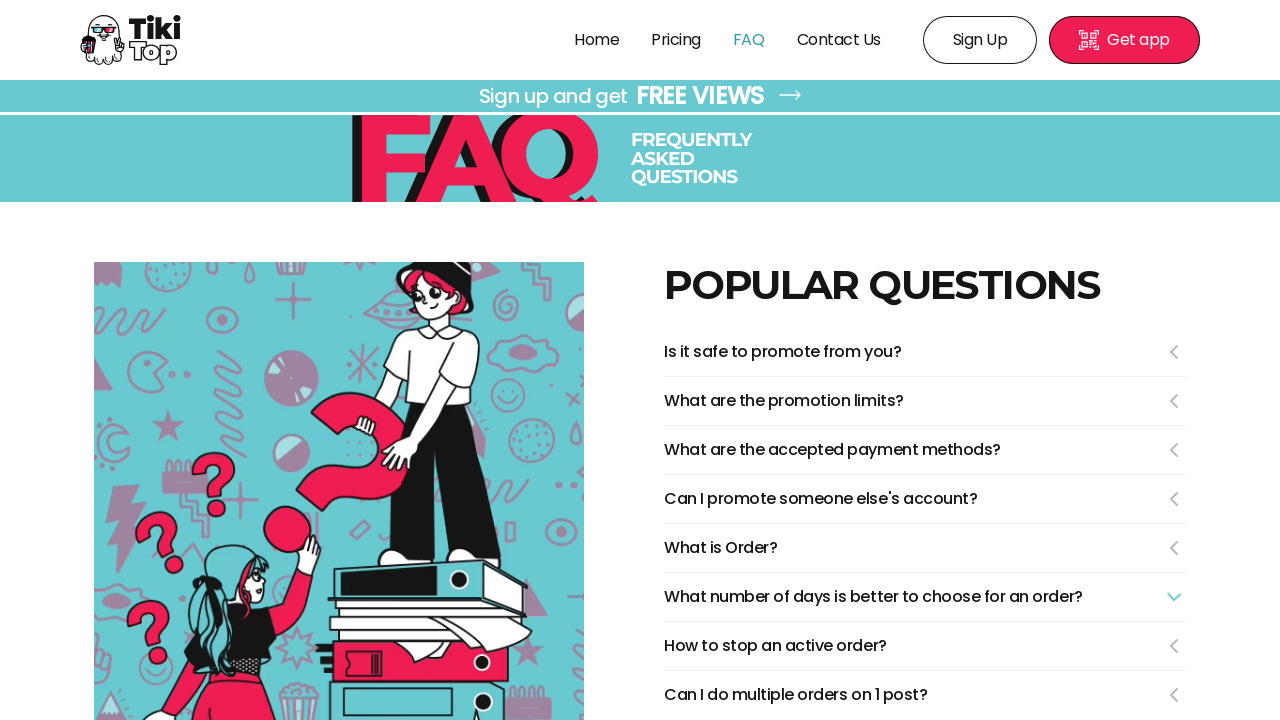

Opened FAQ question 7 at (925, 652) on li.FaqInfoItem_item__awC4B >> nth=6
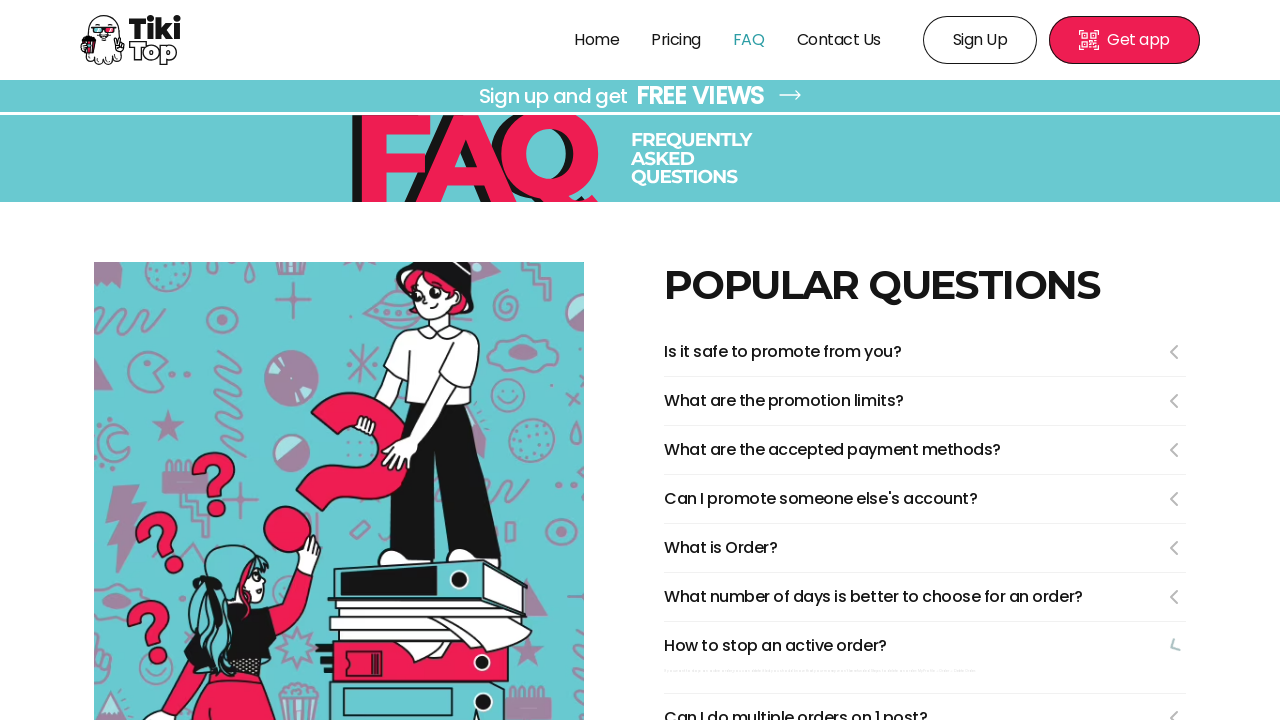

Closed FAQ question 7 at (925, 646) on li.FaqInfoItem_item__awC4B:nth-child(7) summary.FaqInfoItem_faqSummary__eKNYE
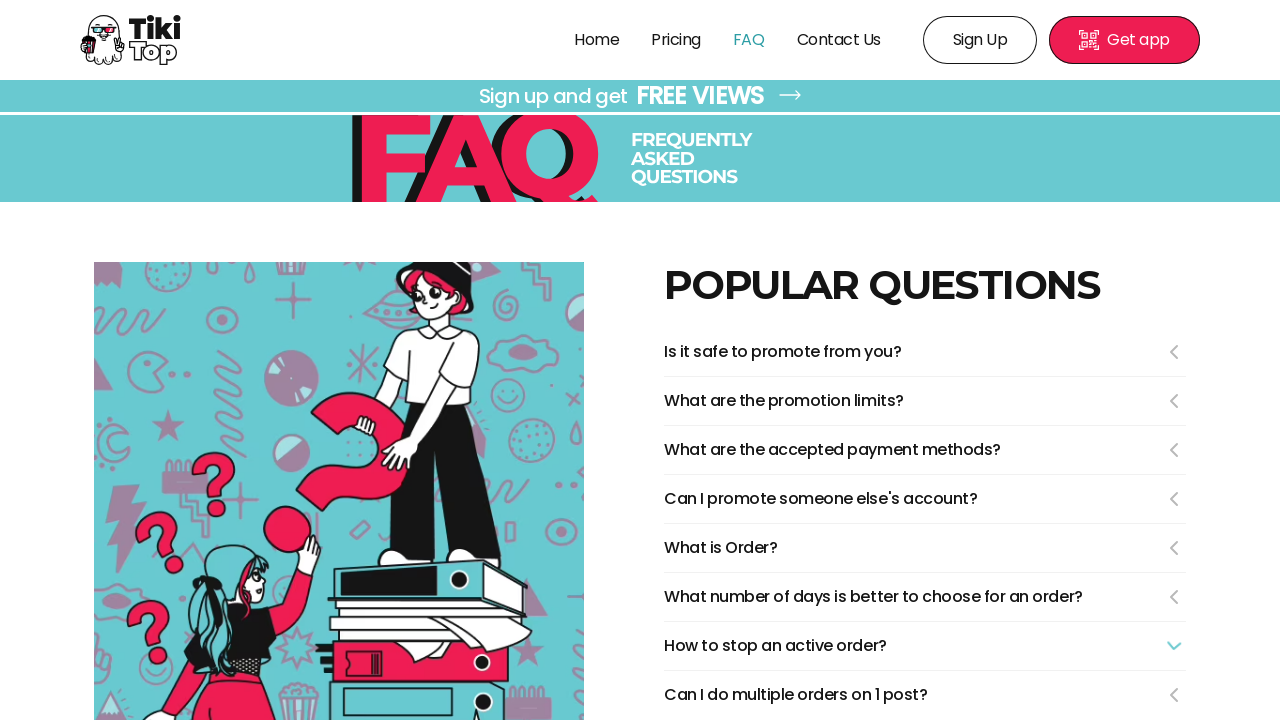

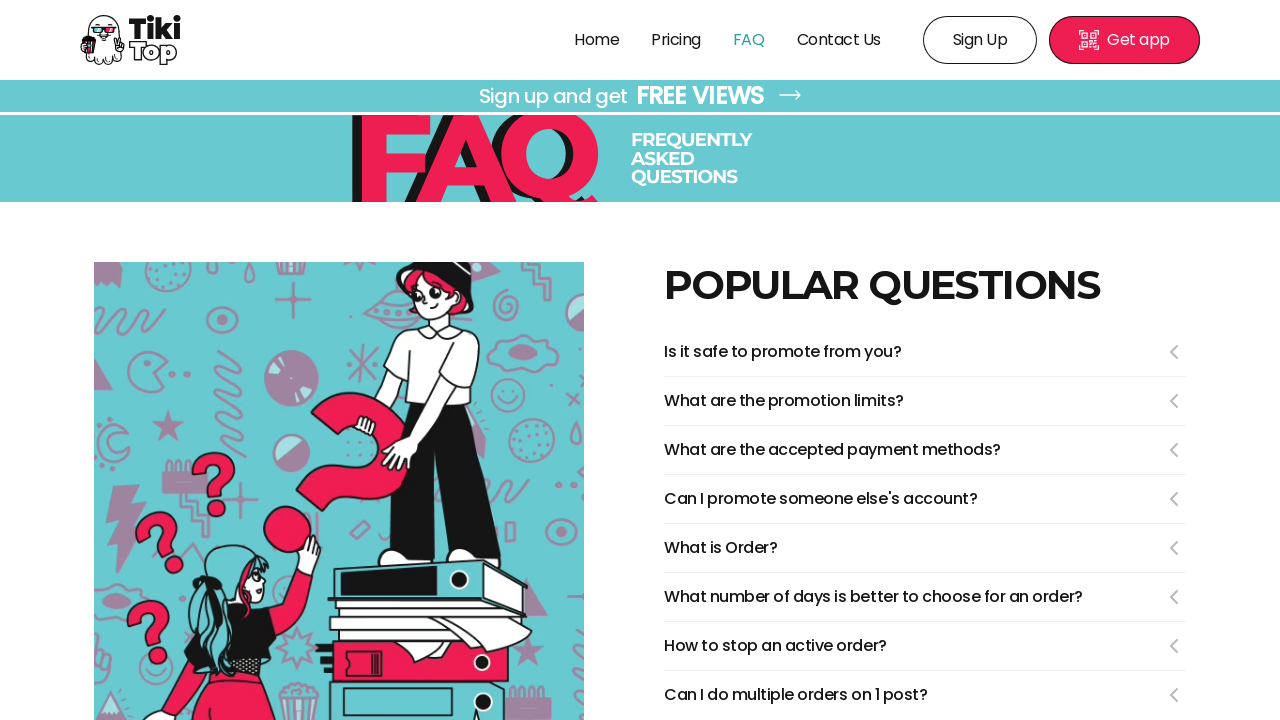